Tests that Carlos Kidman is displayed on the Leadership page by visiting qap.dev, hovering over the About link to reveal a menu, clicking the Leadership link, and verifying the name is present on the page.

Starting URL: https://qap.dev

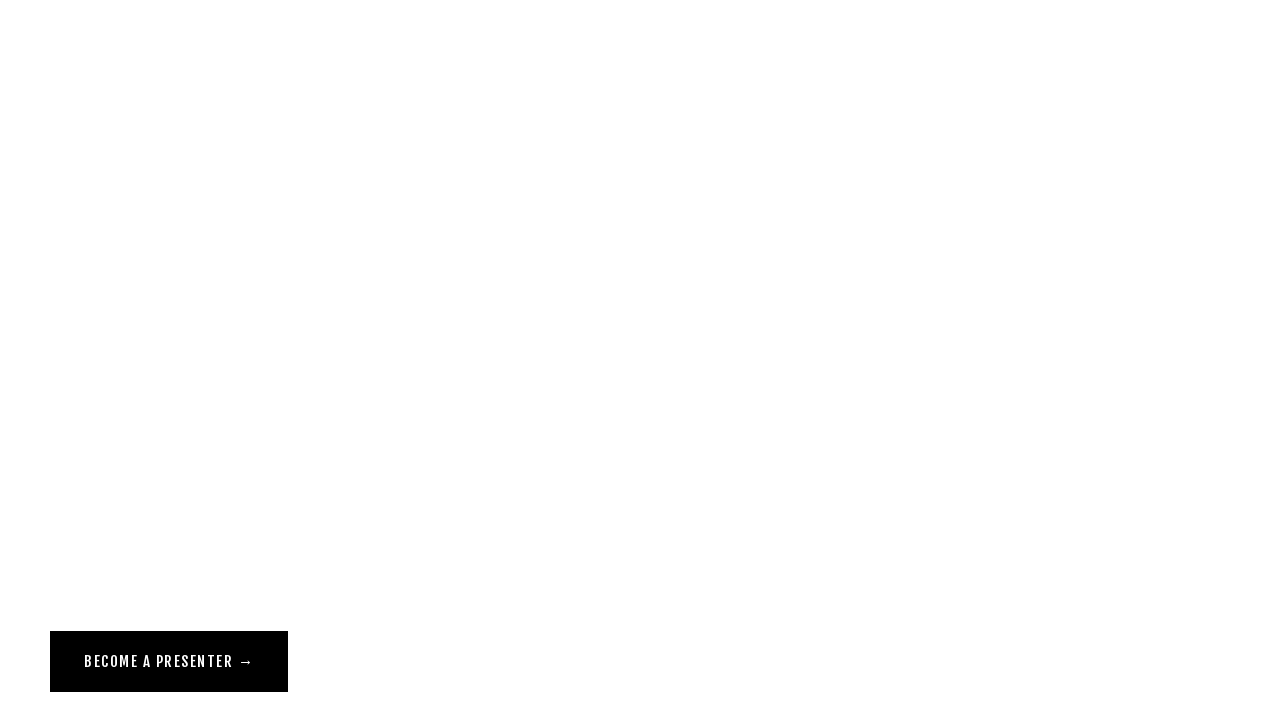

Navigated to qap.dev
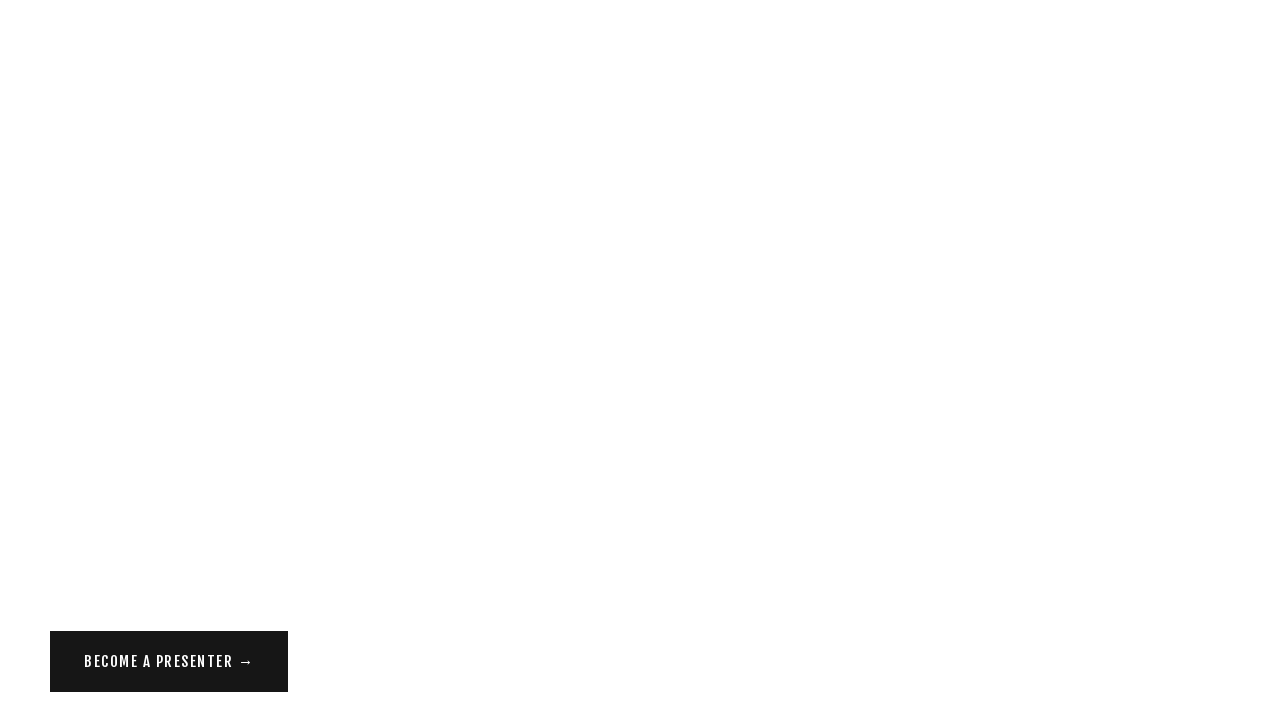

Hovered over About link to reveal dropdown menu at (71, 56) on a[href="/about"]
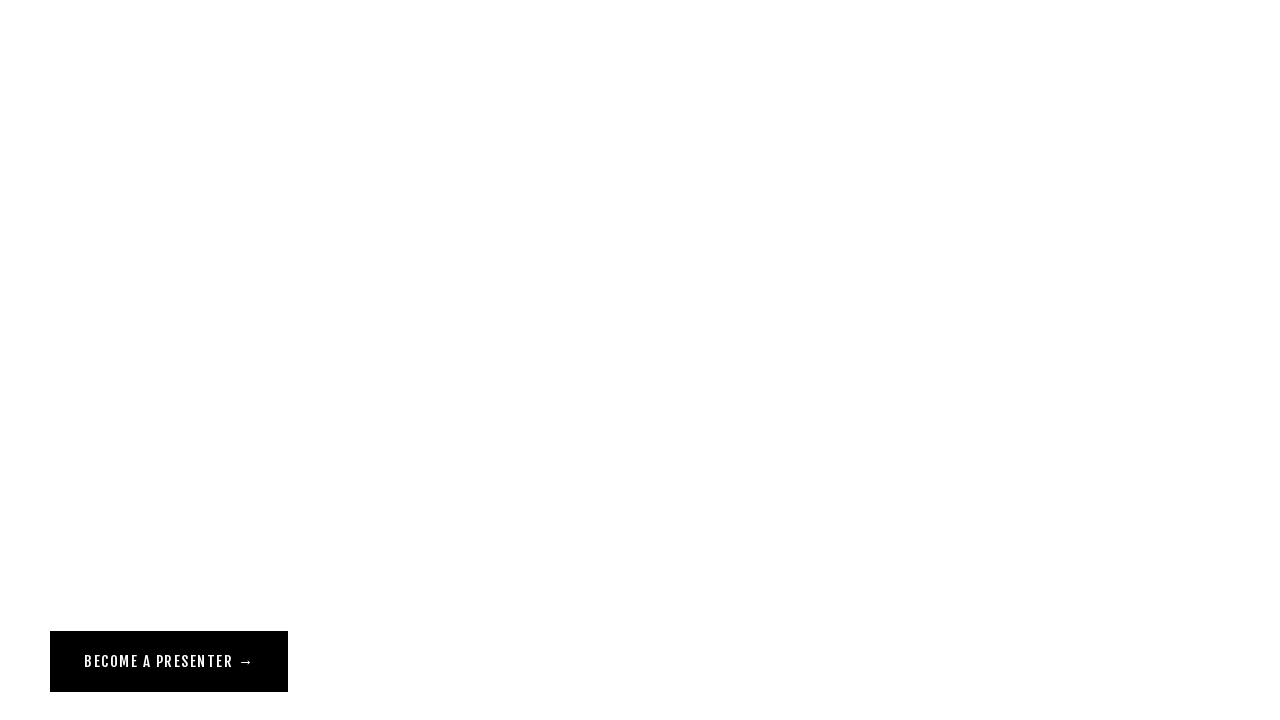

Clicked Leadership link from dropdown menu at (92, 124) on a[href="/leadership"][class^="Header-nav"]
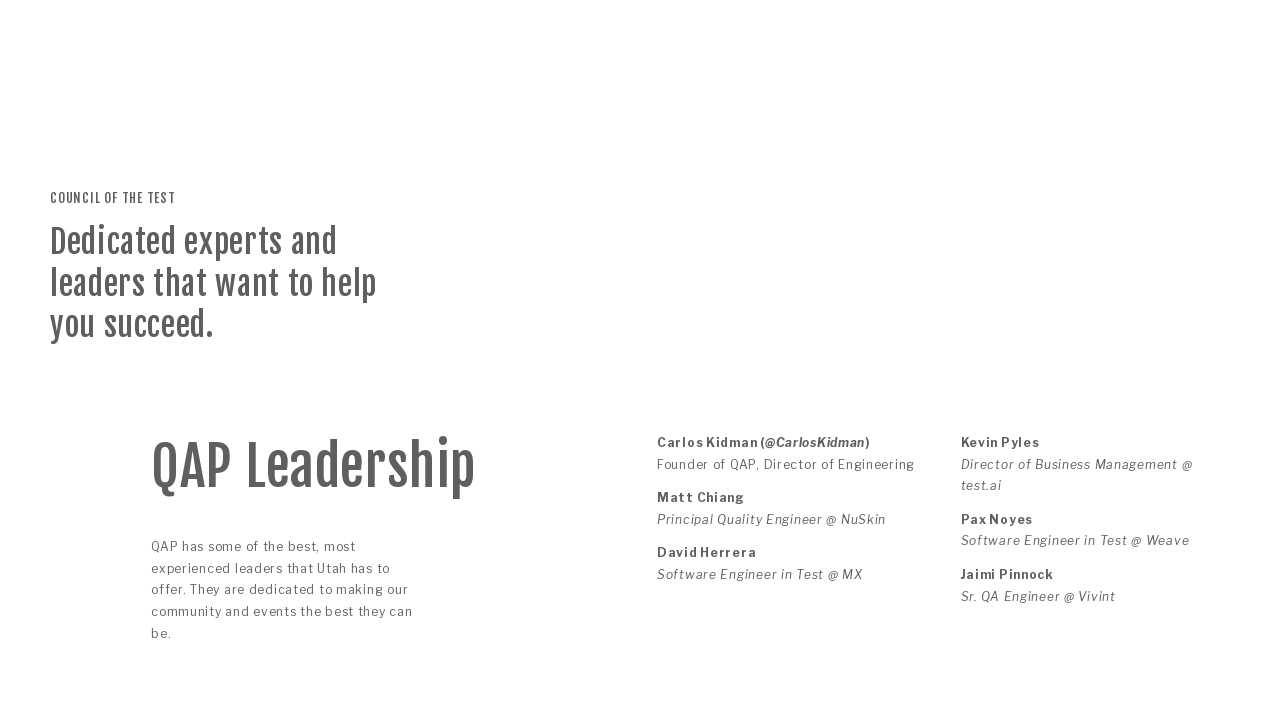

Verified Carlos Kidman is displayed on the Leadership page
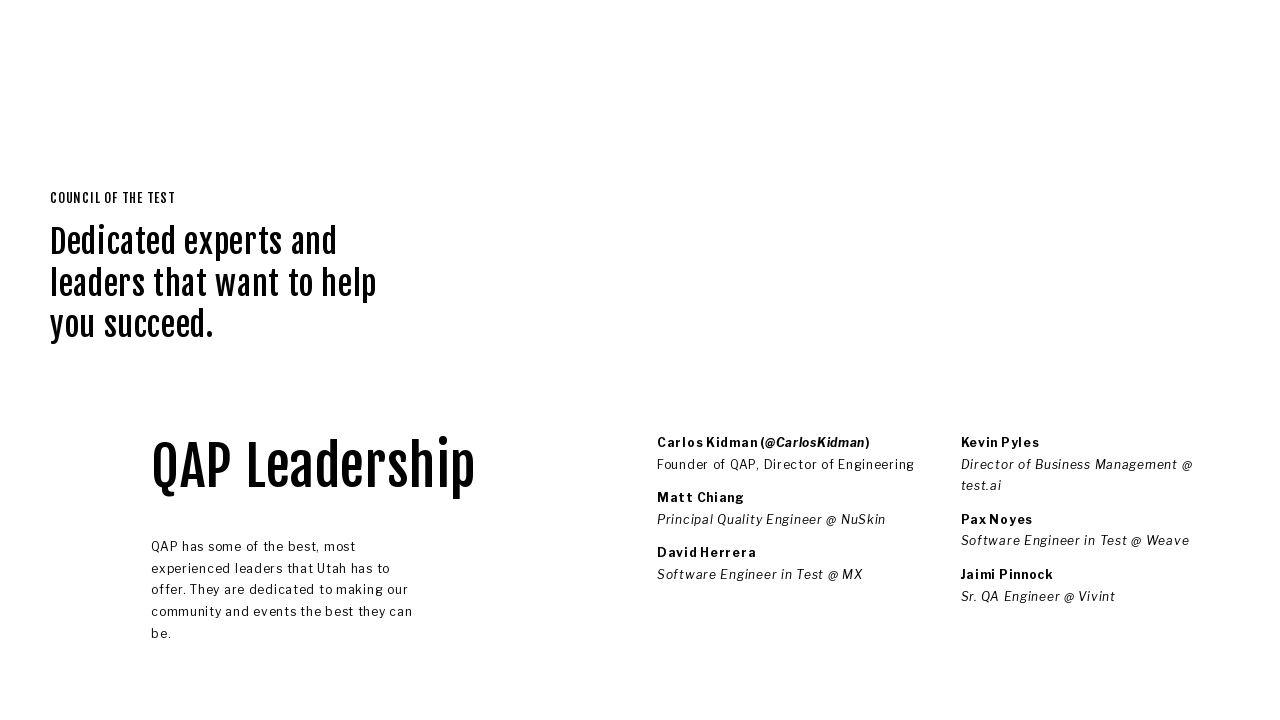

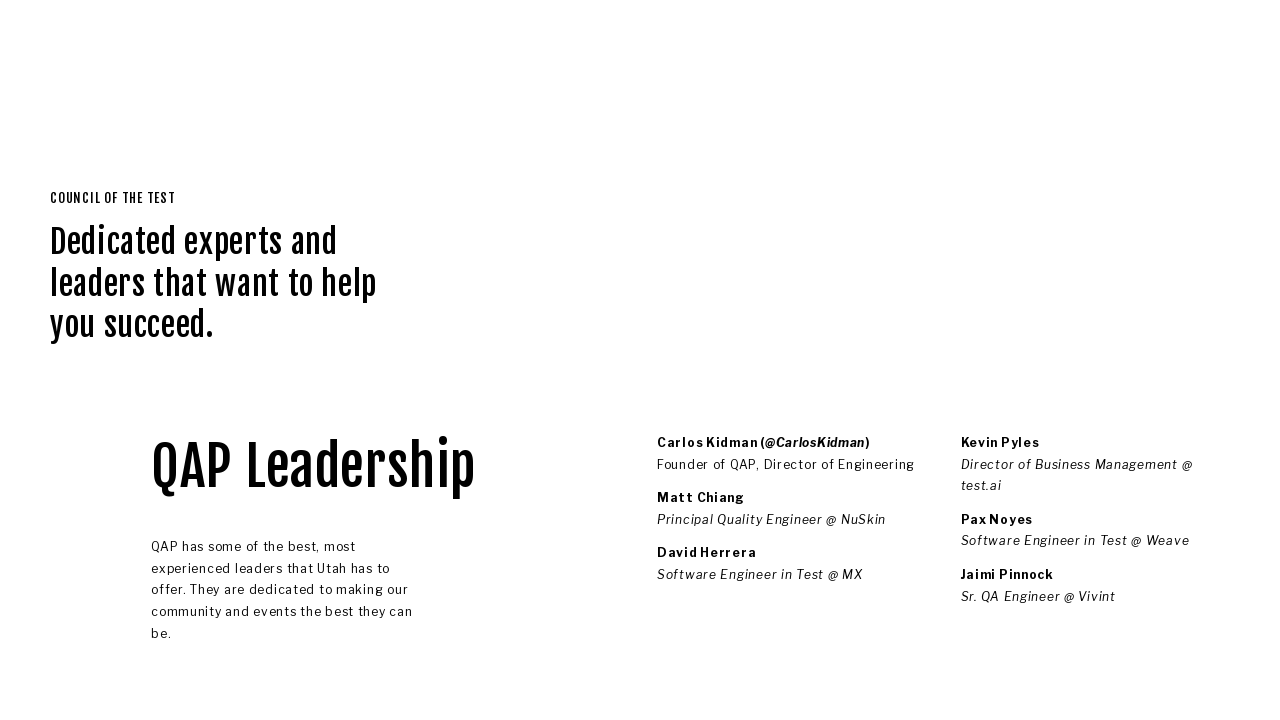